Navigates to the Veneta Blinds Australia homepage and verifies the page loads successfully by checking the title is present.

Starting URL: https://venetablinds.com.au/

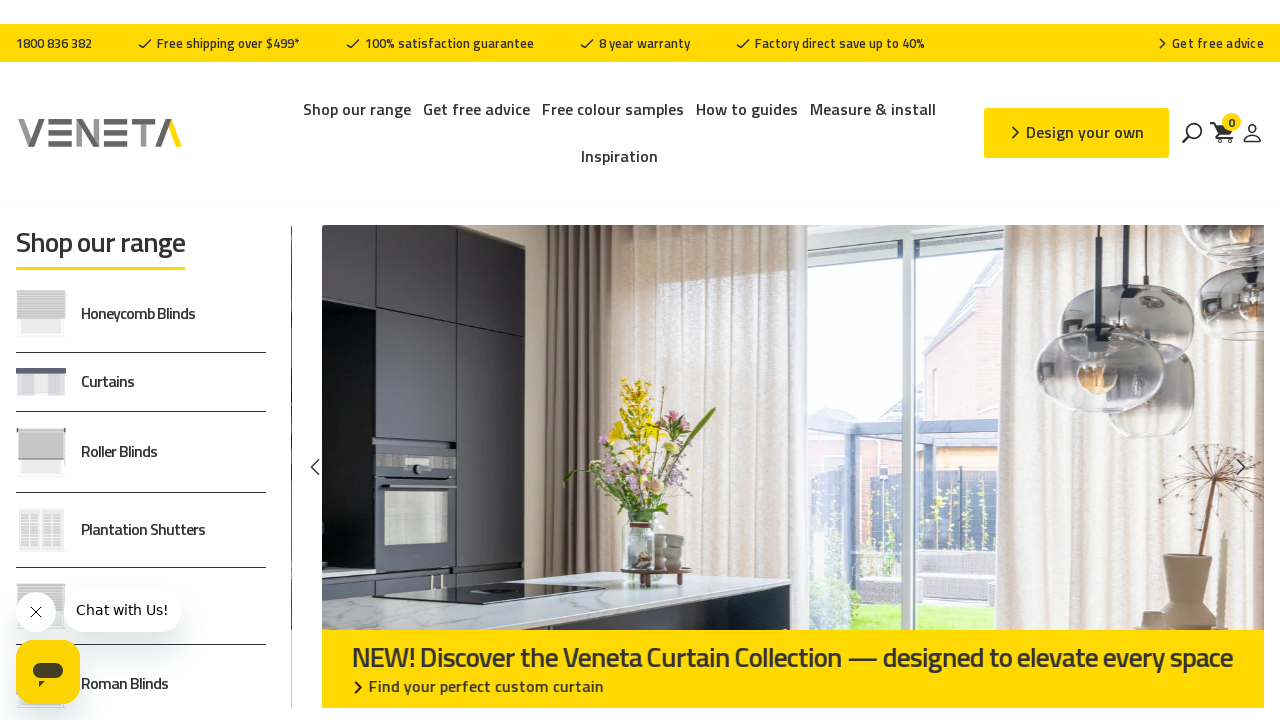

Navigated to Veneta Blinds Australia homepage
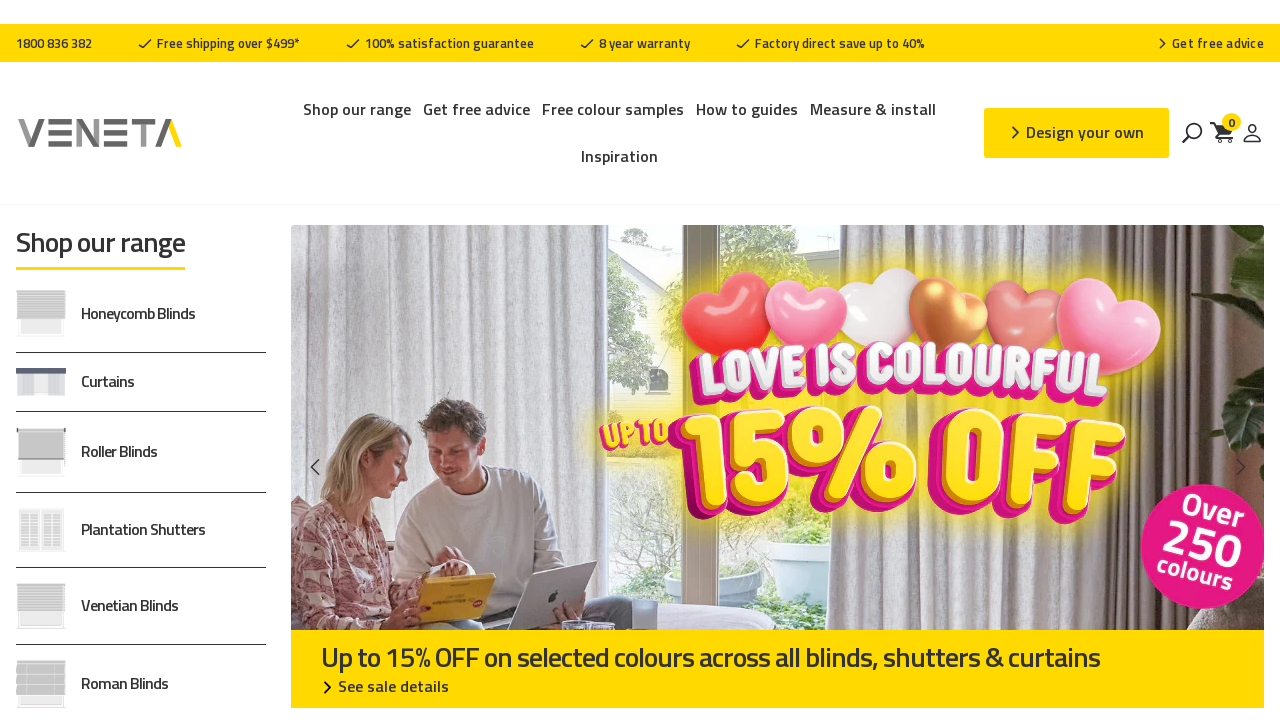

Page reached domcontentloaded state
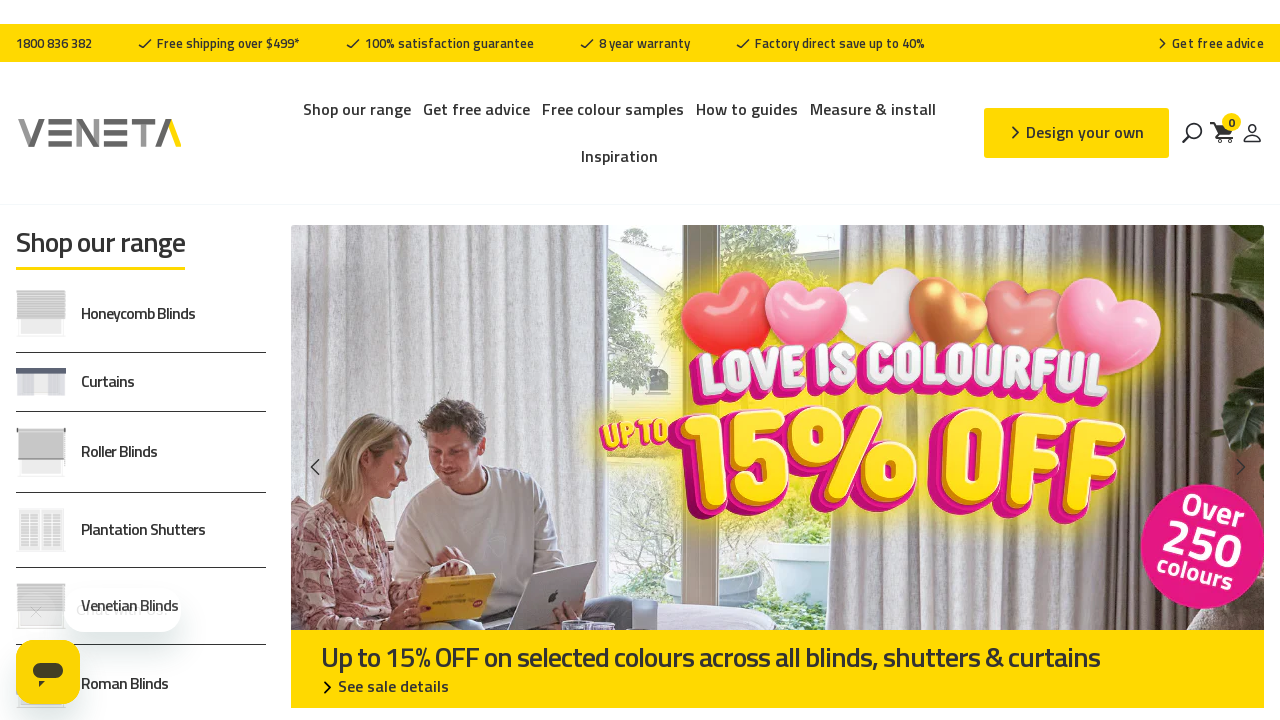

Retrieved page title
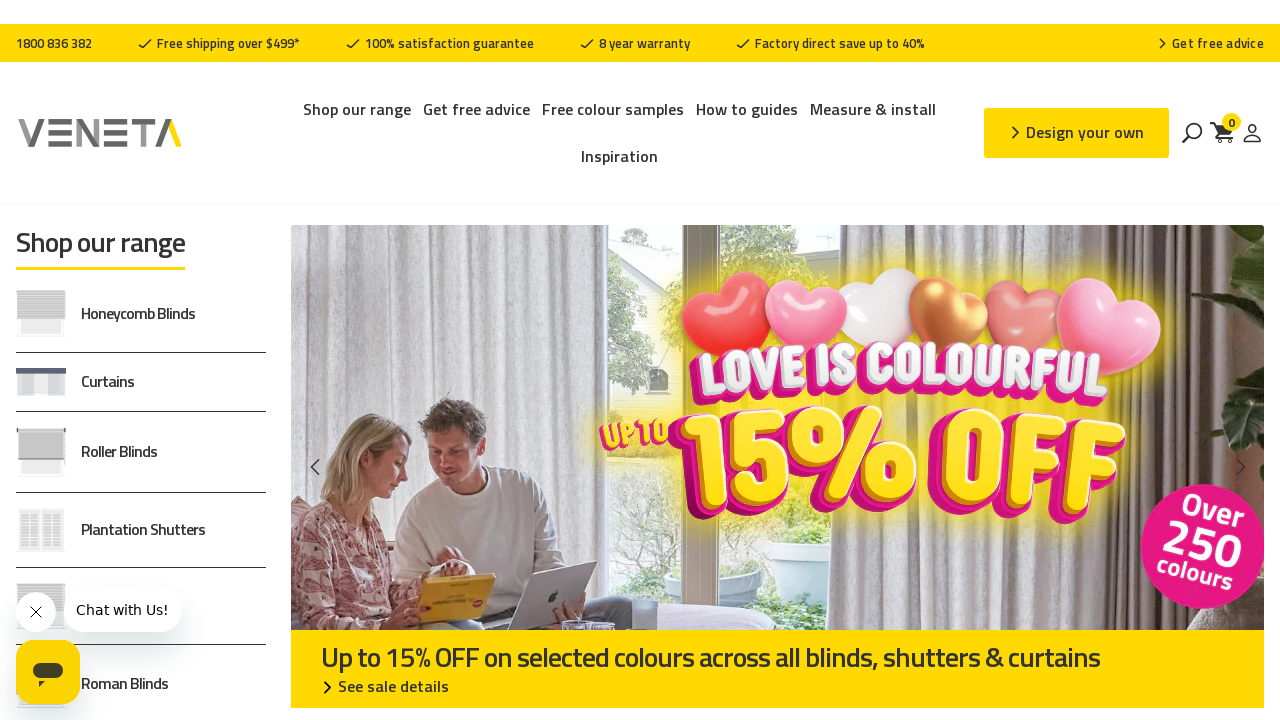

Verified page title is present and not empty
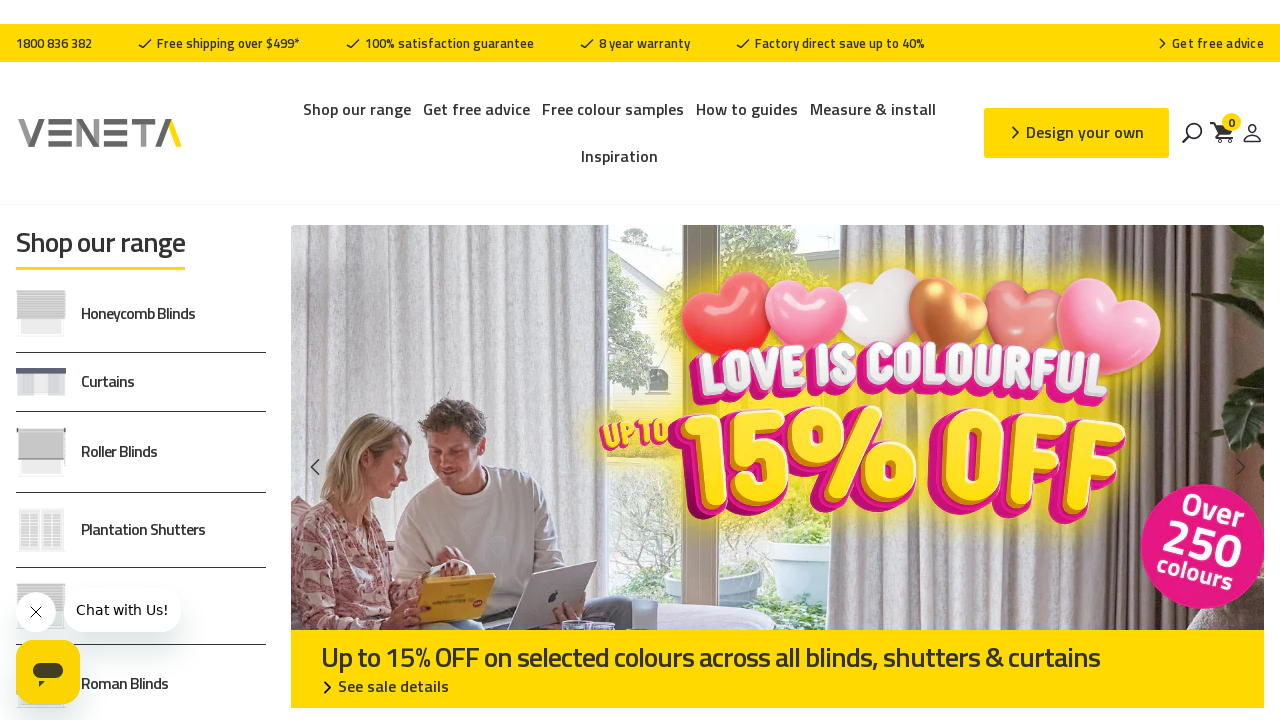

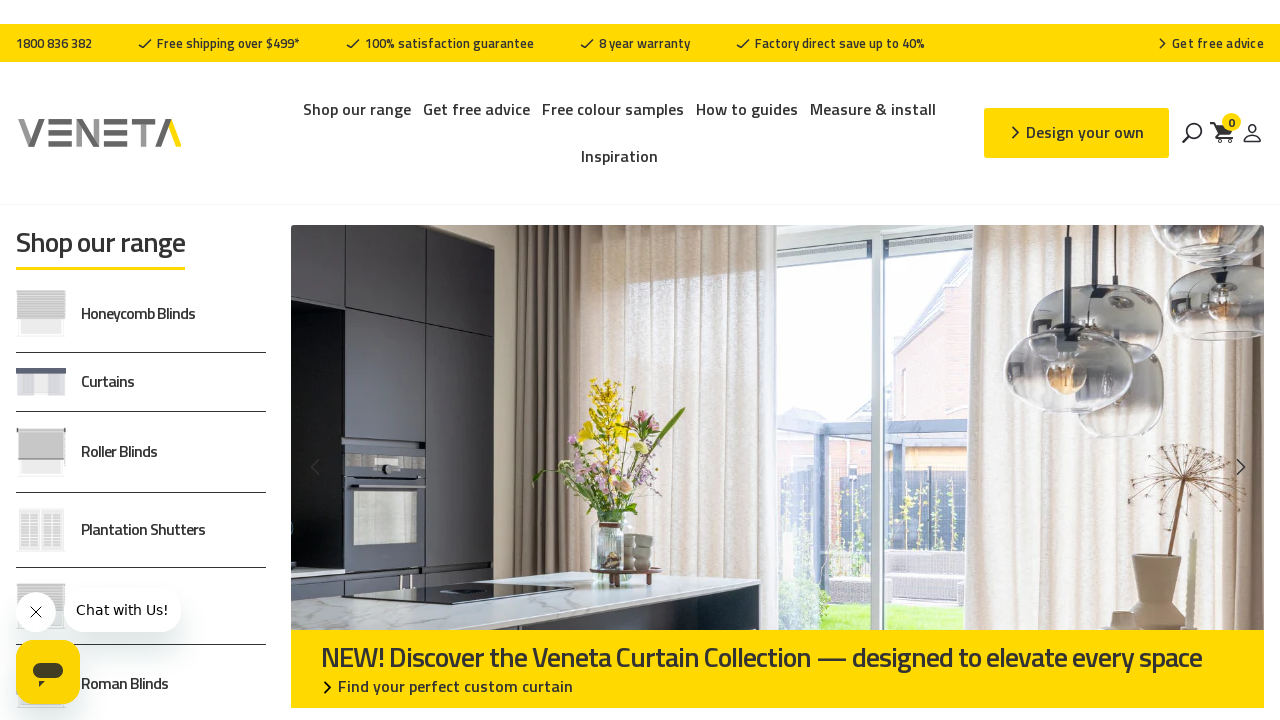